Navigates to the Rahul Shetty Academy Automation Practice page and verifies the URL is correct

Starting URL: https://rahulshettyacademy.com/AutomationPractice/

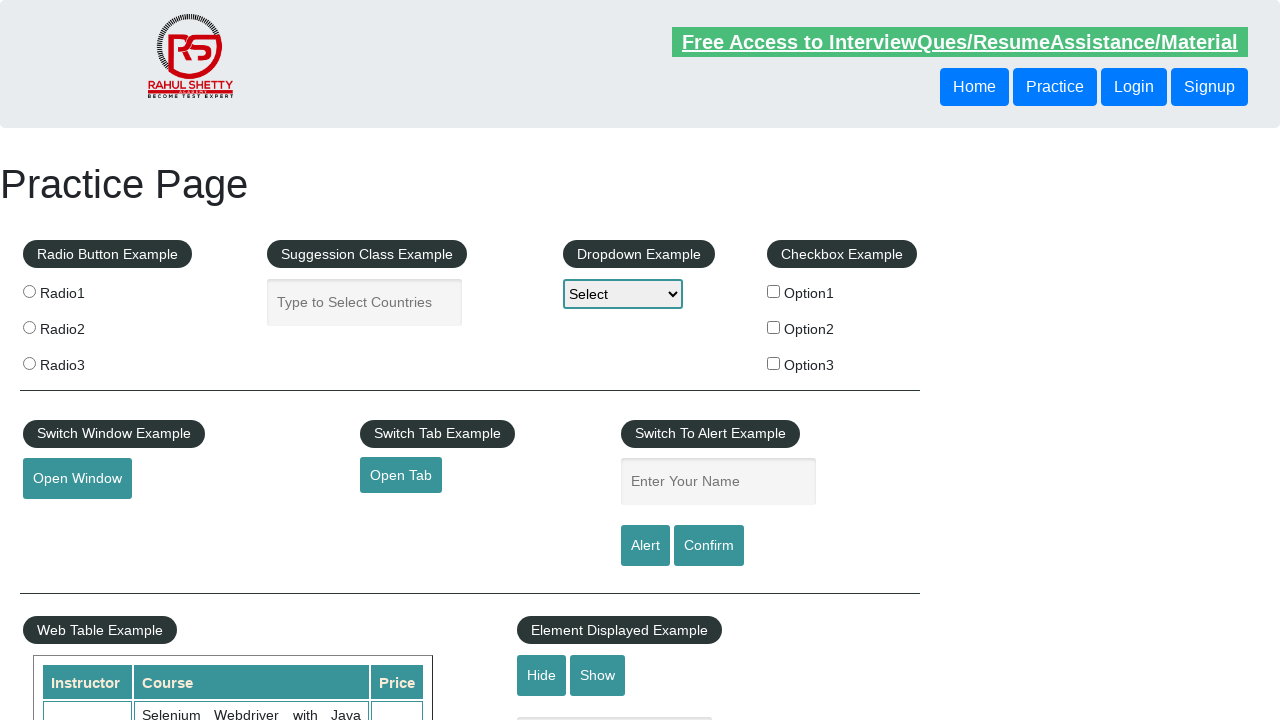

Navigated to Rahul Shetty Academy Automation Practice page
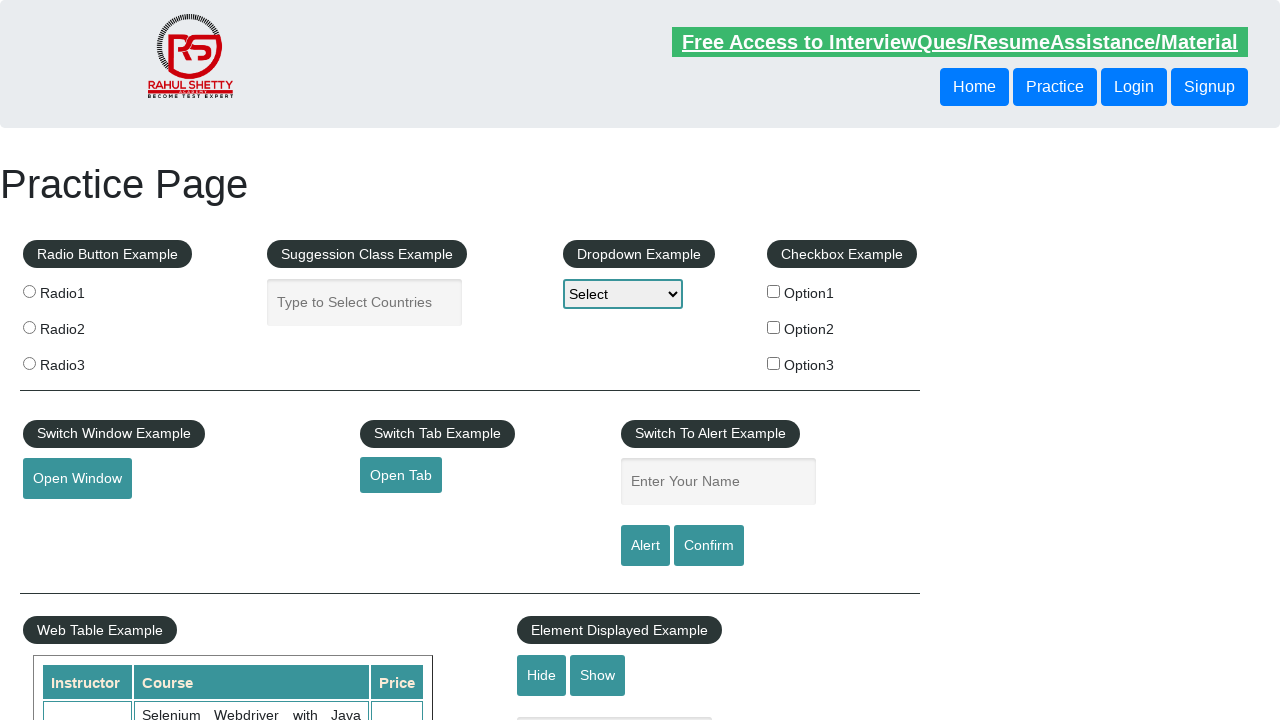

Verified URL is correct: https://rahulshettyacademy.com/AutomationPractice/
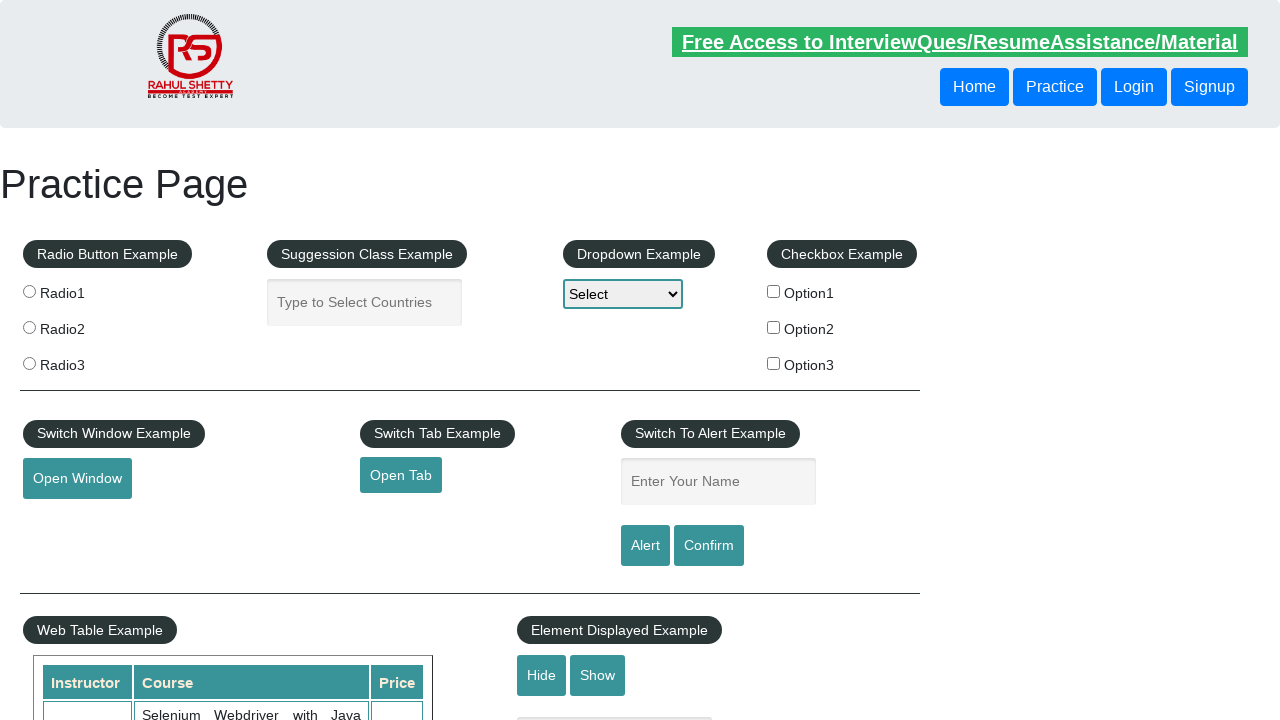

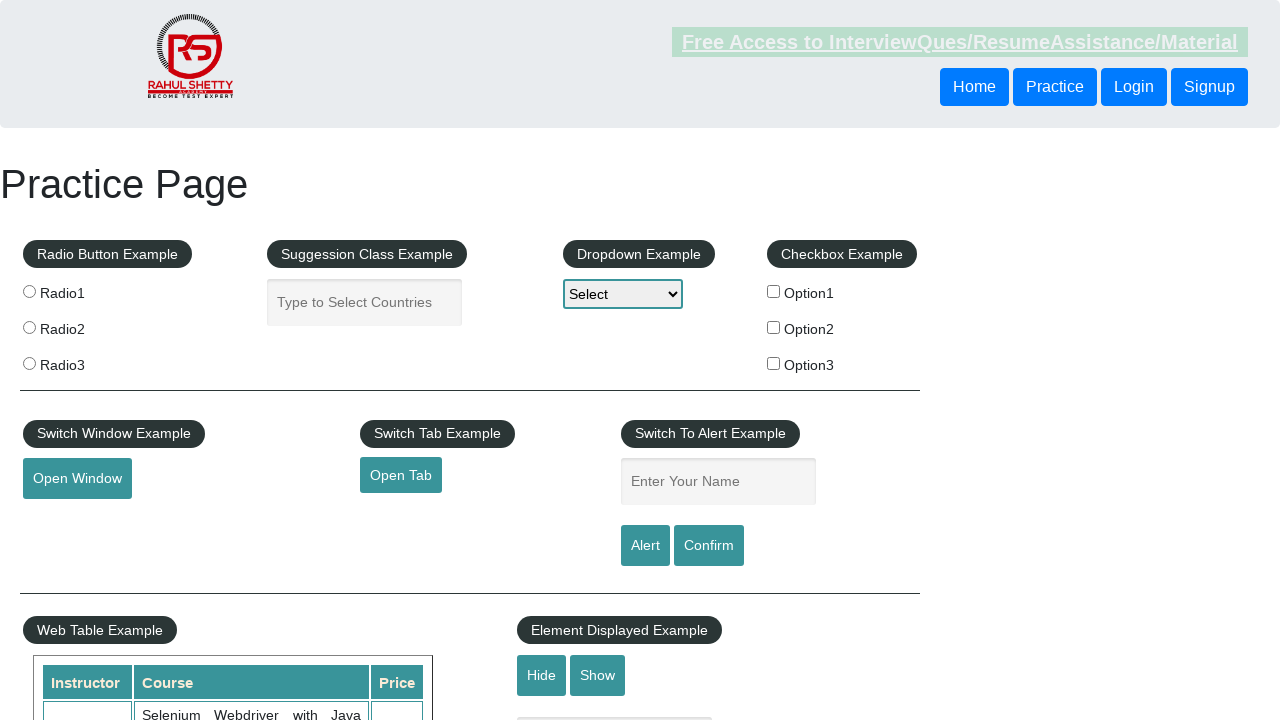